Tests unmarking todo items as complete by unchecking their checkboxes

Starting URL: https://demo.playwright.dev/todomvc

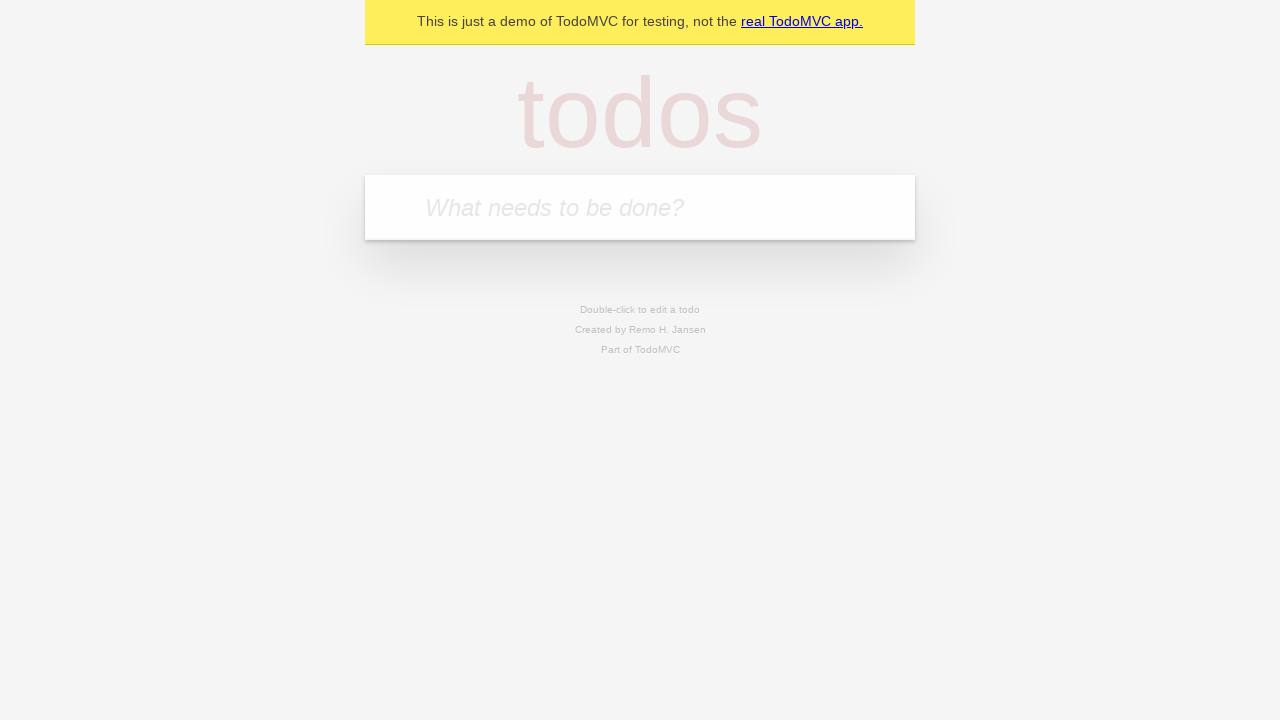

Filled todo input with 'buy some cheese' on internal:attr=[placeholder="What needs to be done?"i]
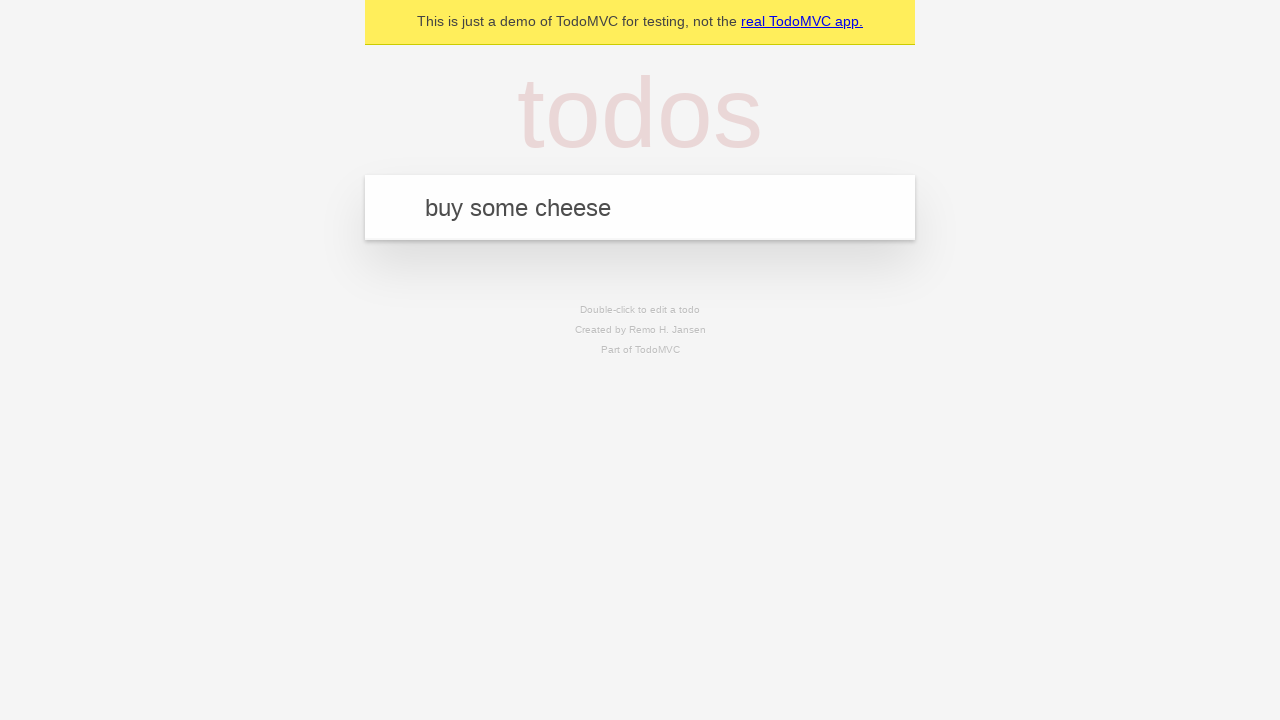

Pressed Enter to create todo item 'buy some cheese' on internal:attr=[placeholder="What needs to be done?"i]
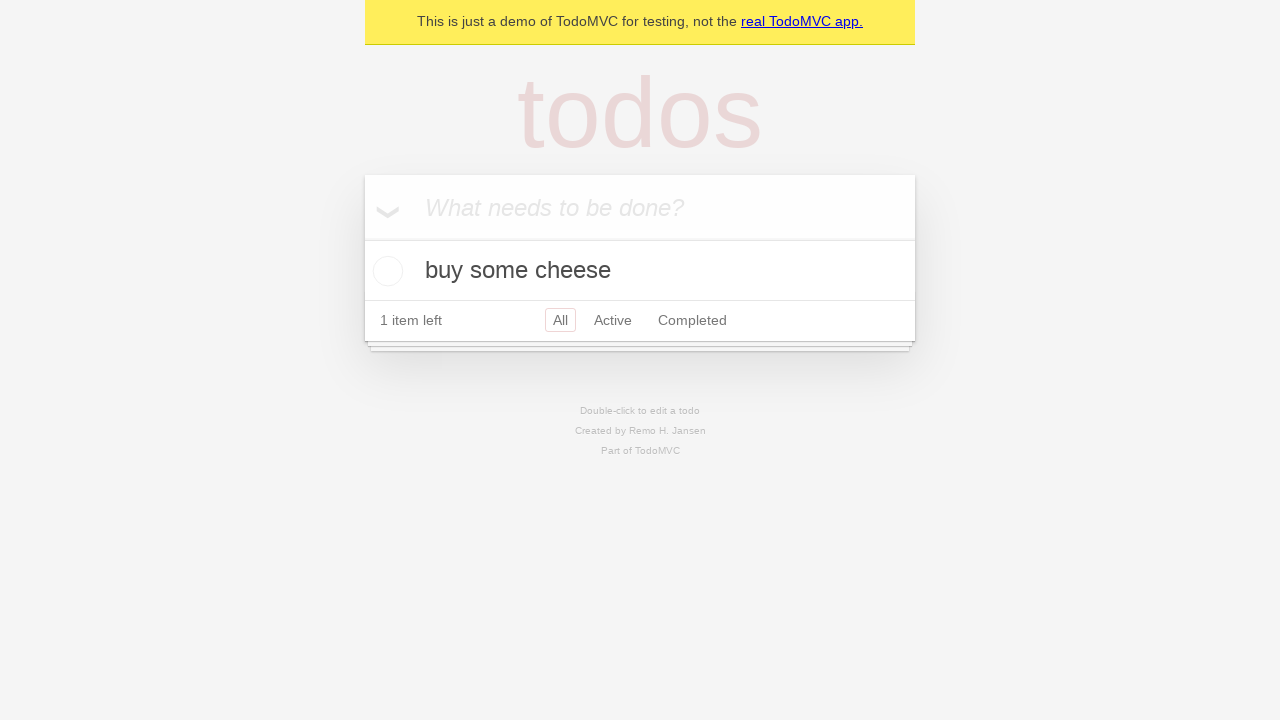

Filled todo input with 'feed the cat' on internal:attr=[placeholder="What needs to be done?"i]
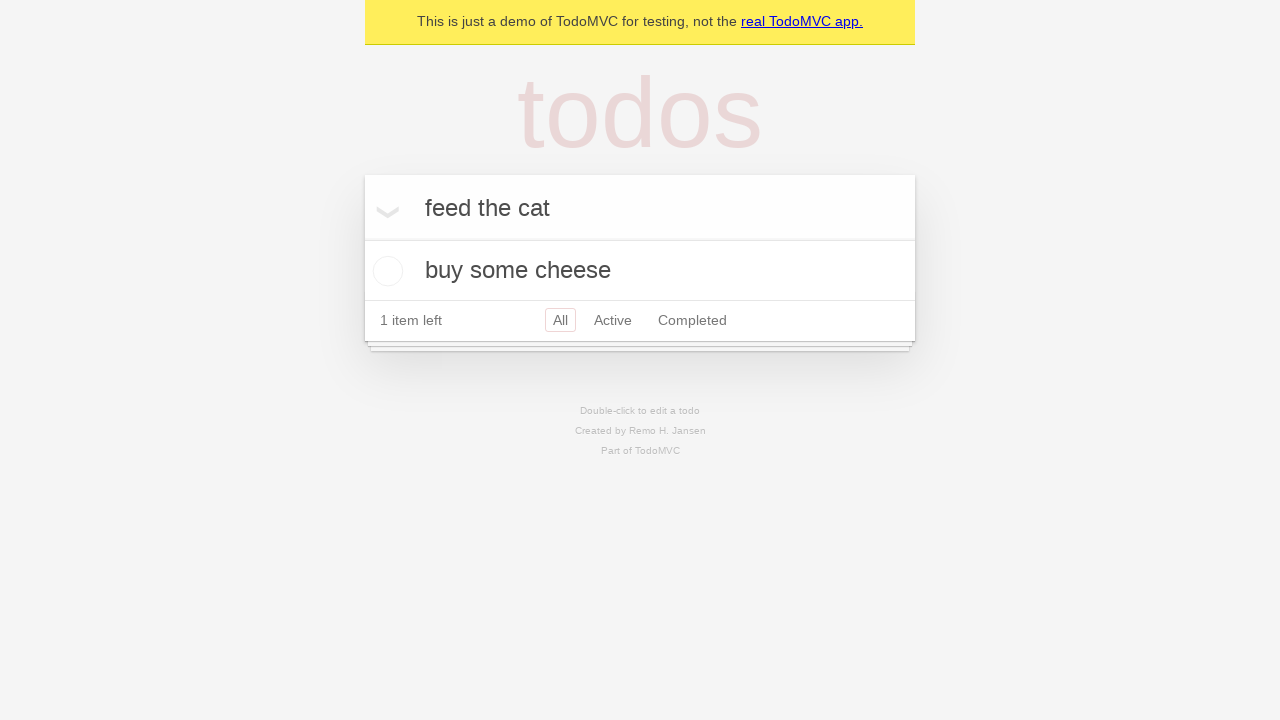

Pressed Enter to create todo item 'feed the cat' on internal:attr=[placeholder="What needs to be done?"i]
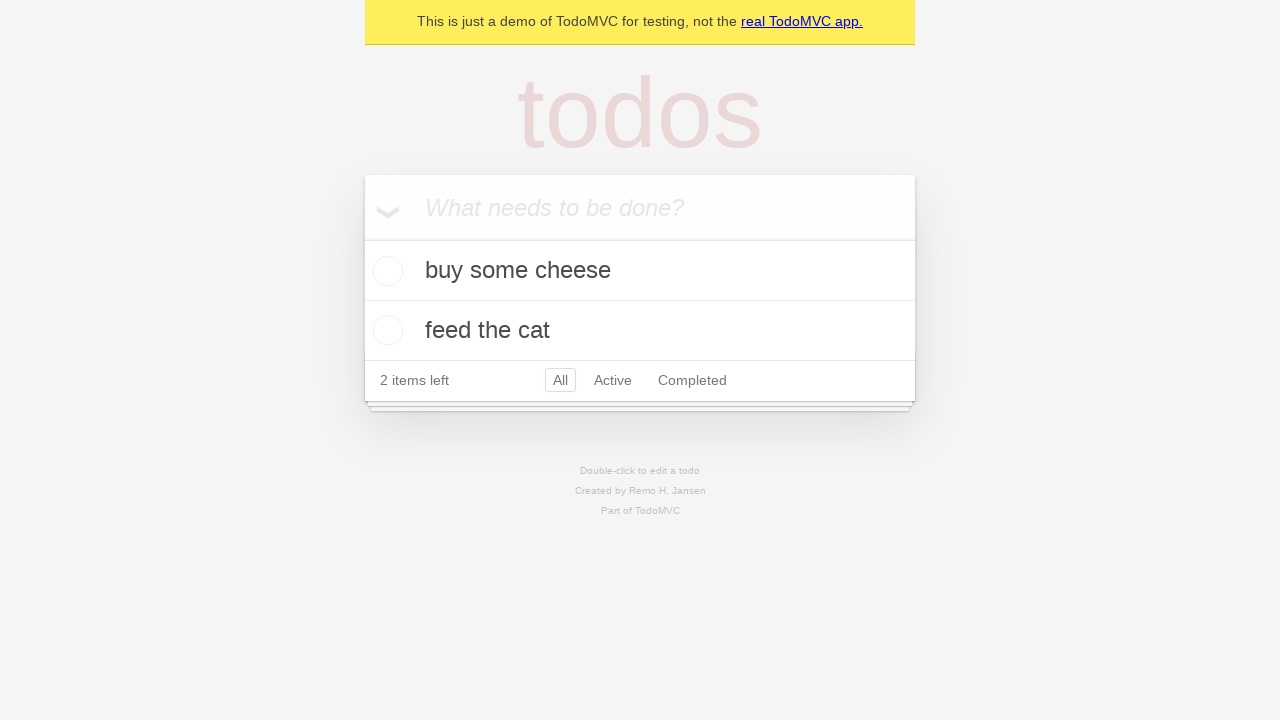

Waited for second todo item to appear
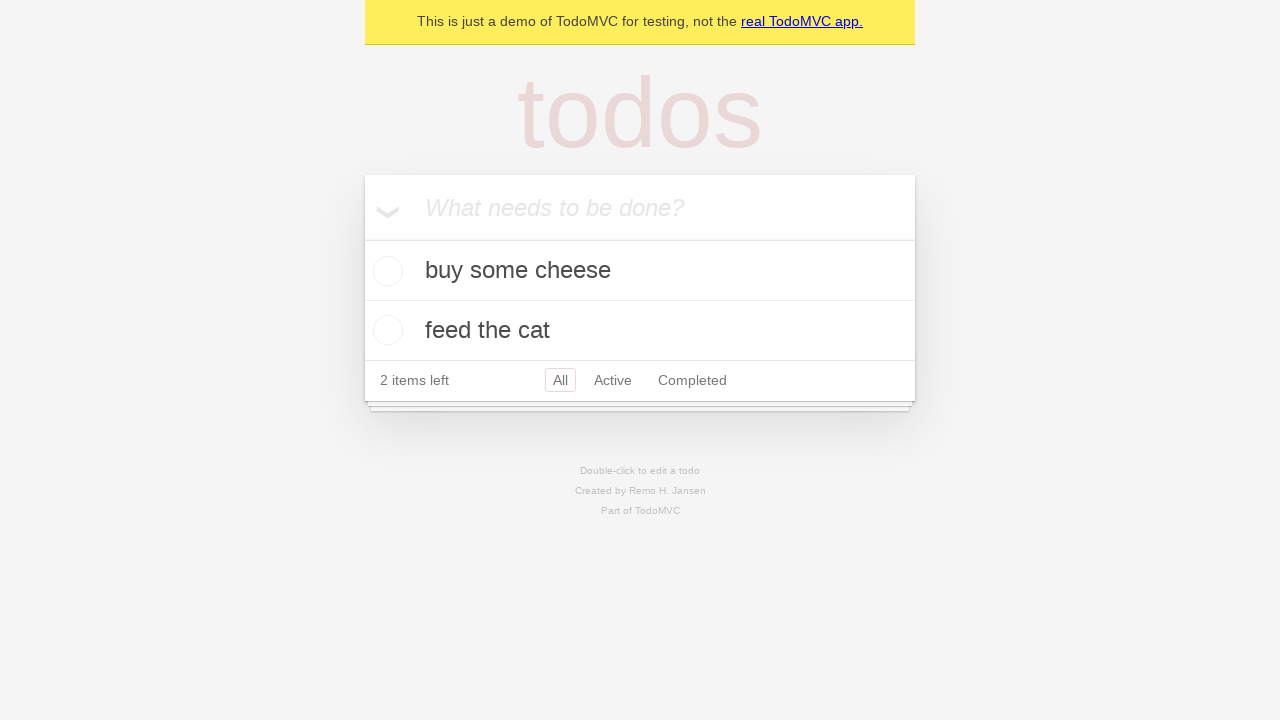

Located first todo item
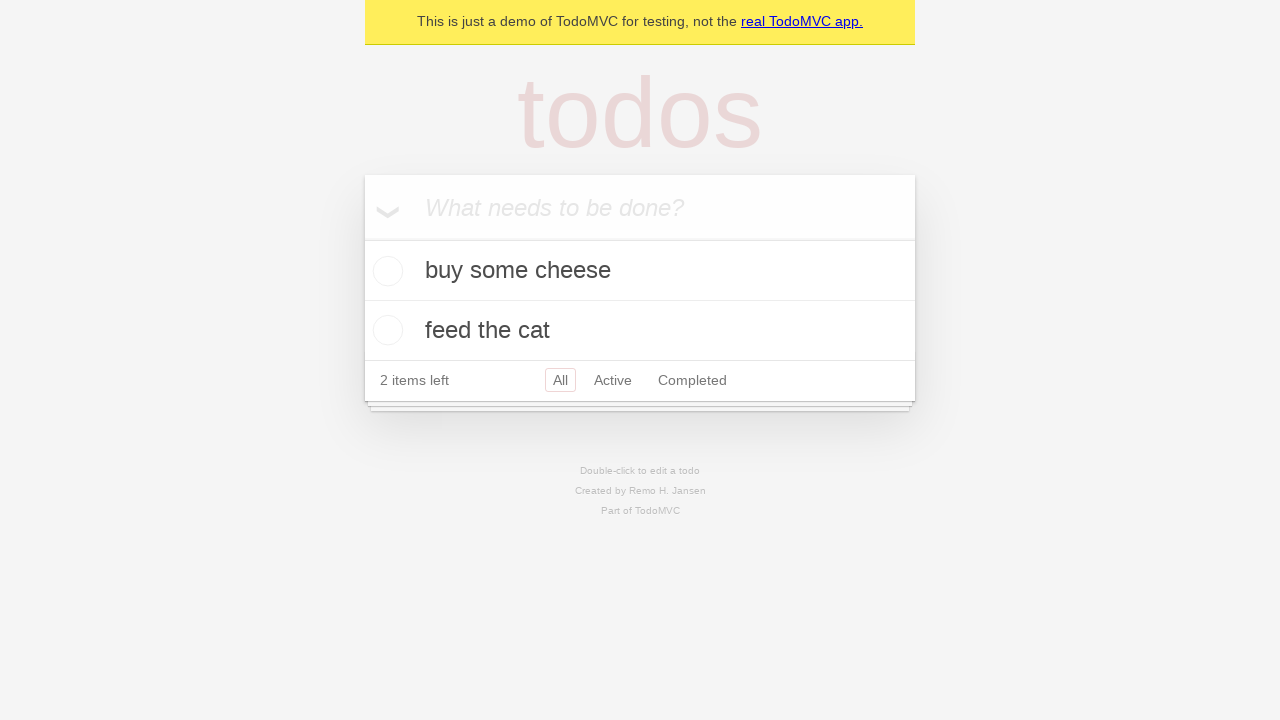

Located checkbox for first todo item
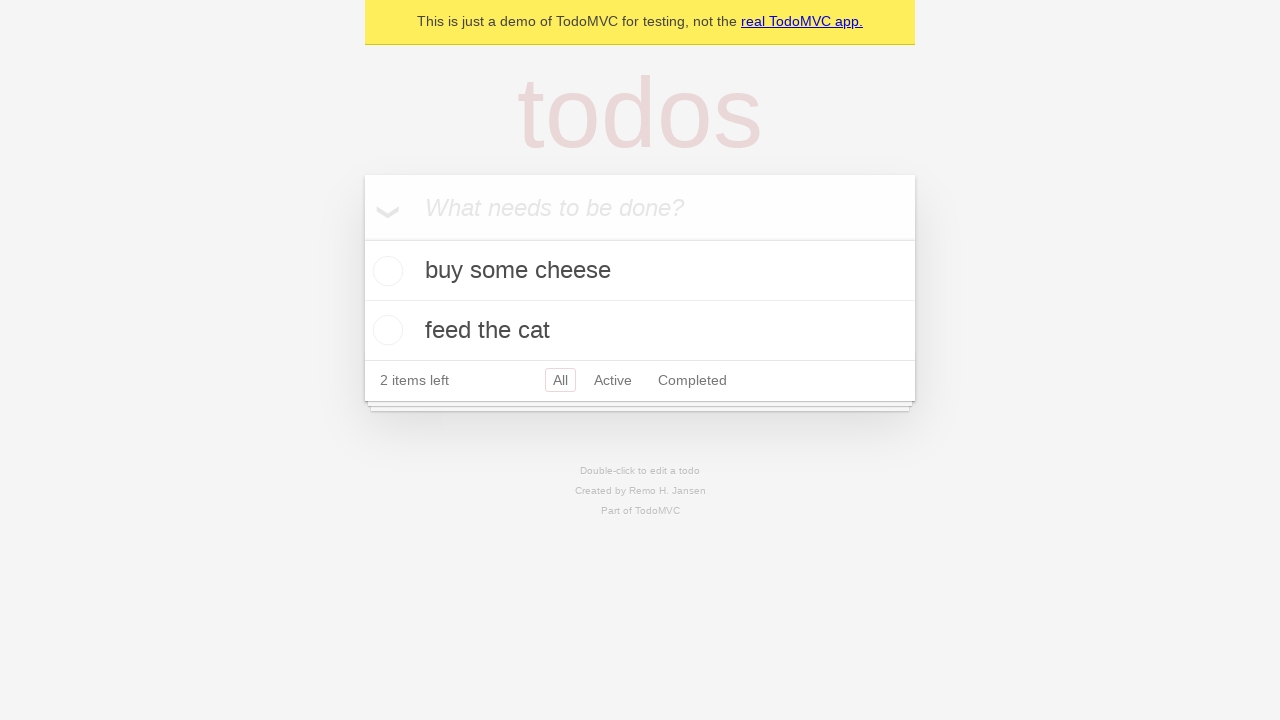

Checked first todo item as complete at (385, 271) on [data-testid='todo-item'] >> nth=0 >> internal:role=checkbox
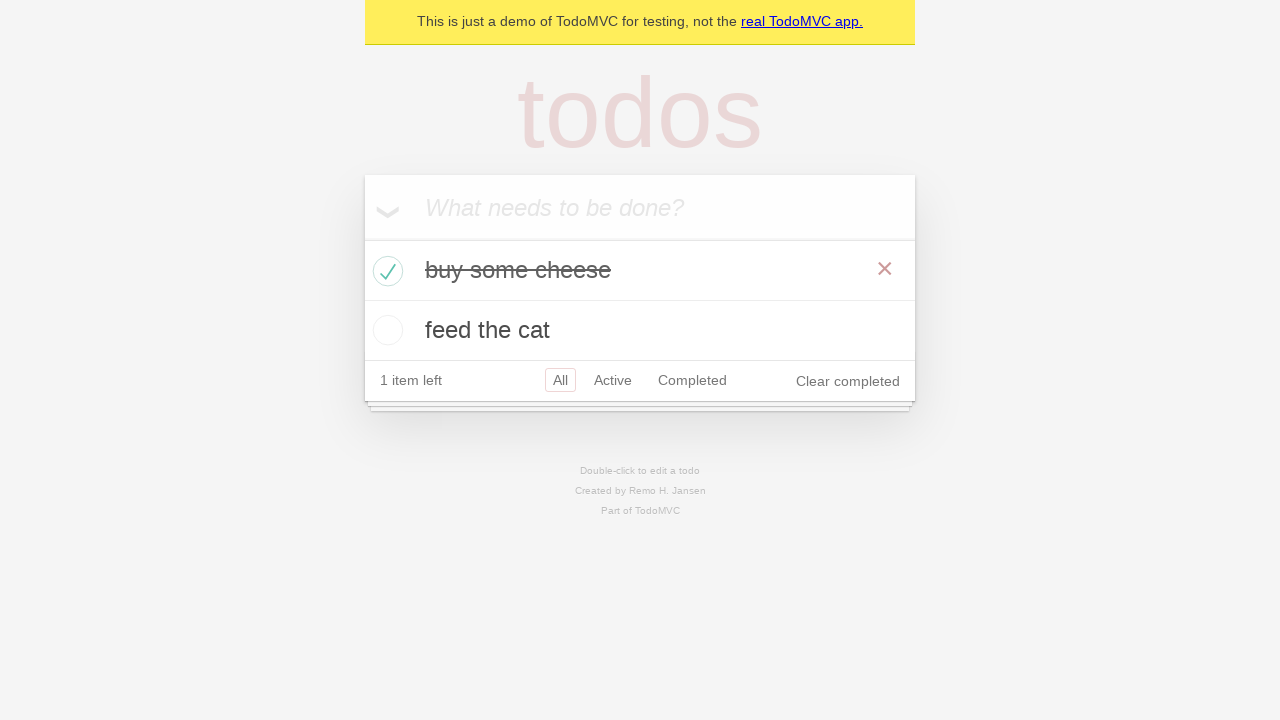

Unchecked first todo item to mark as incomplete at (385, 271) on [data-testid='todo-item'] >> nth=0 >> internal:role=checkbox
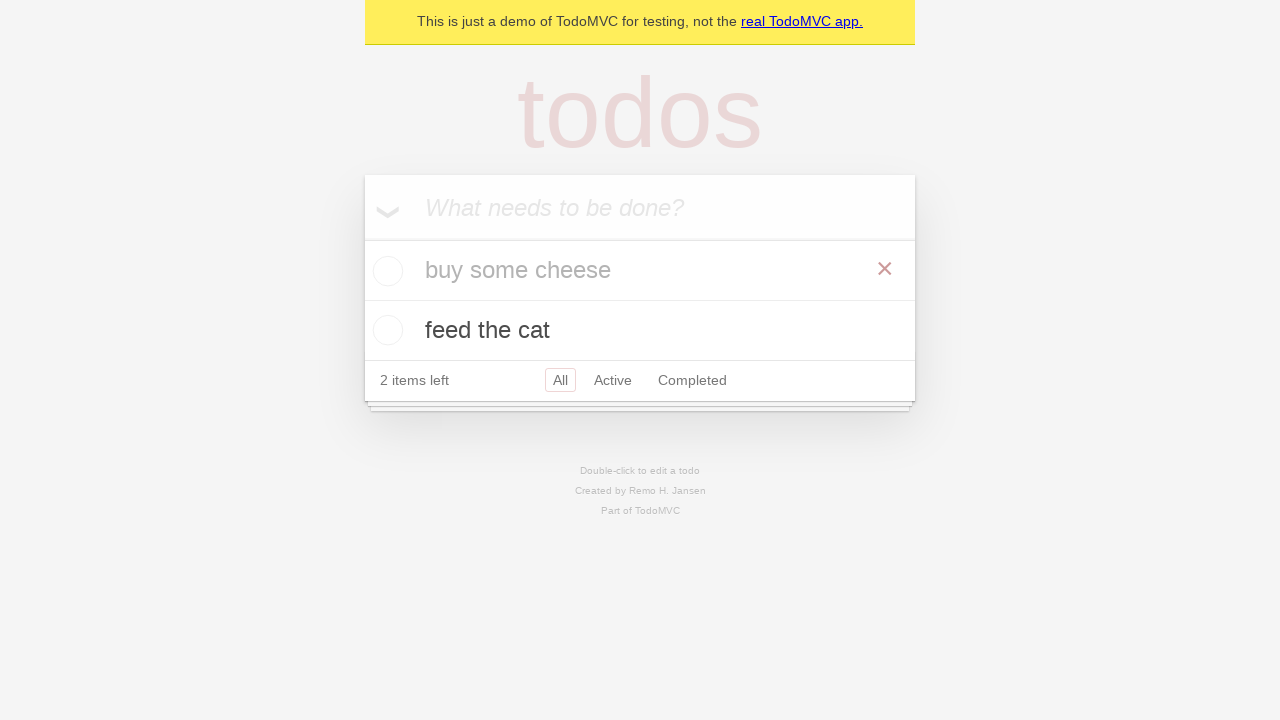

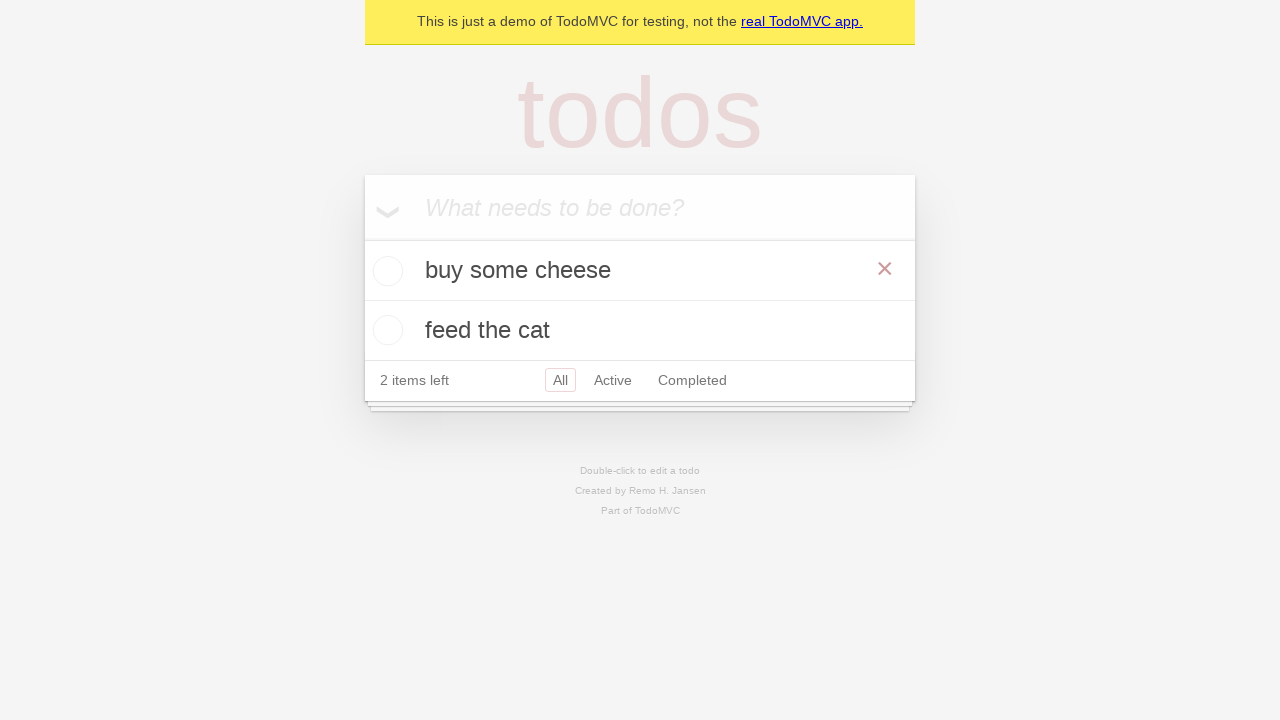